Tests the Automation Exercise website by verifying the number of links on the homepage, navigating to the Products page, and checking if the special offer element is displayed

Starting URL: https://www.automationexercise.com

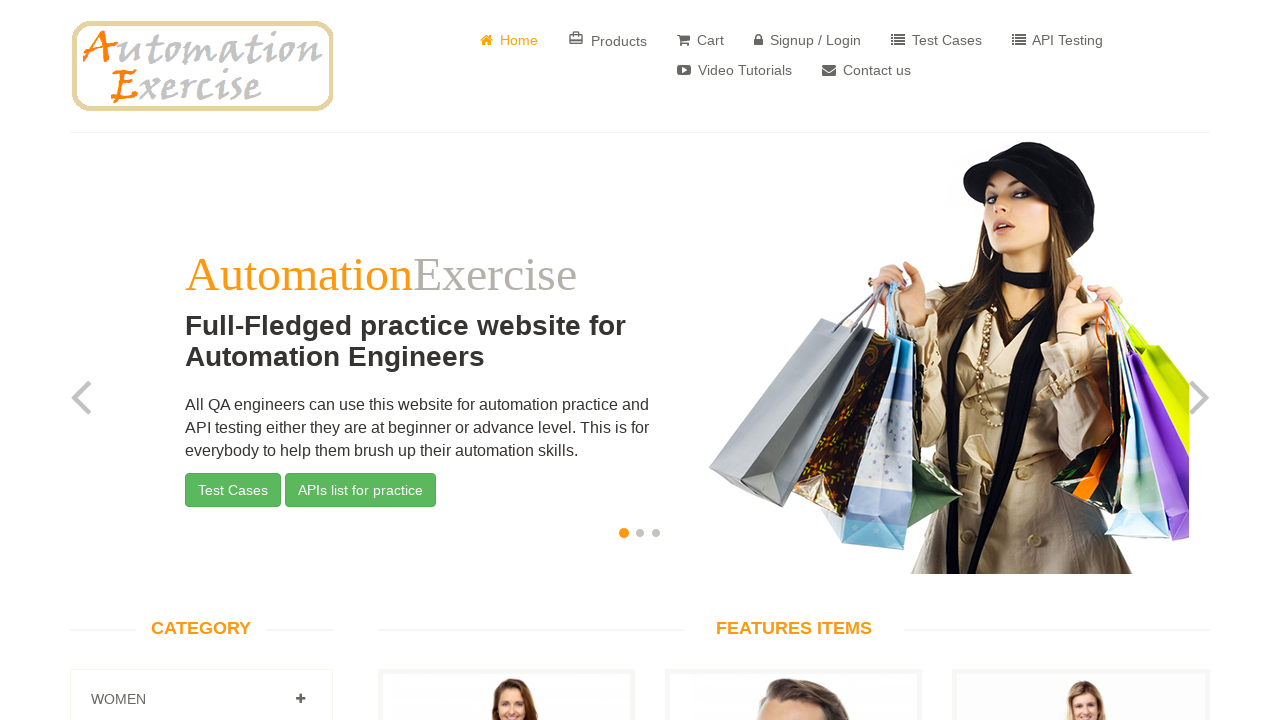

Retrieved all link elements from the homepage
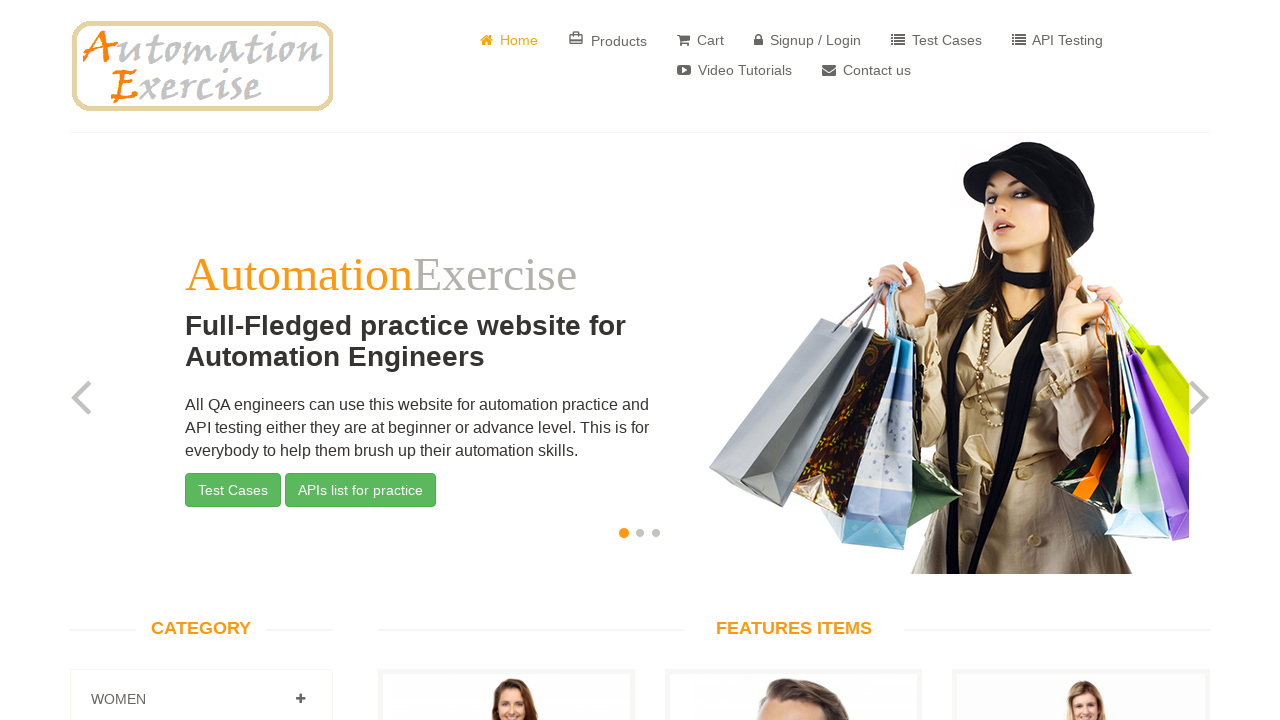

Verified link count: found 147 links (expected 147)
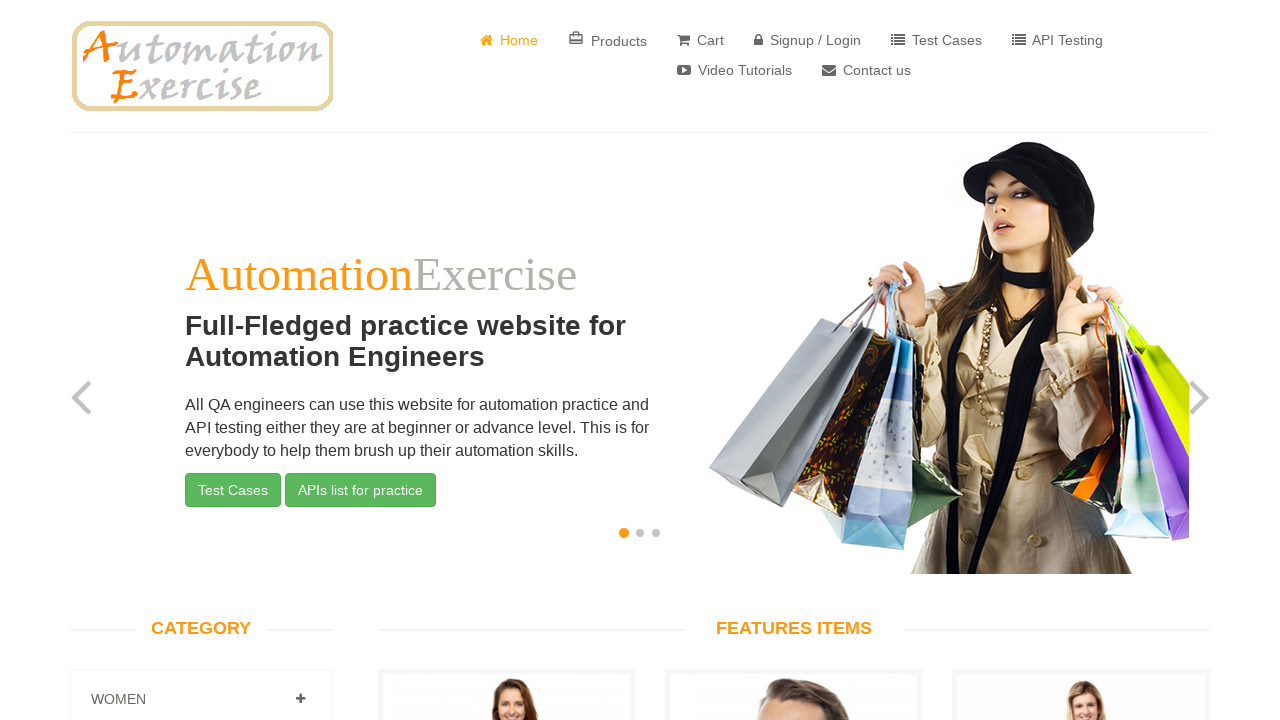

Clicked on the Products link to navigate to Products page at (608, 40) on a:has-text('Products')
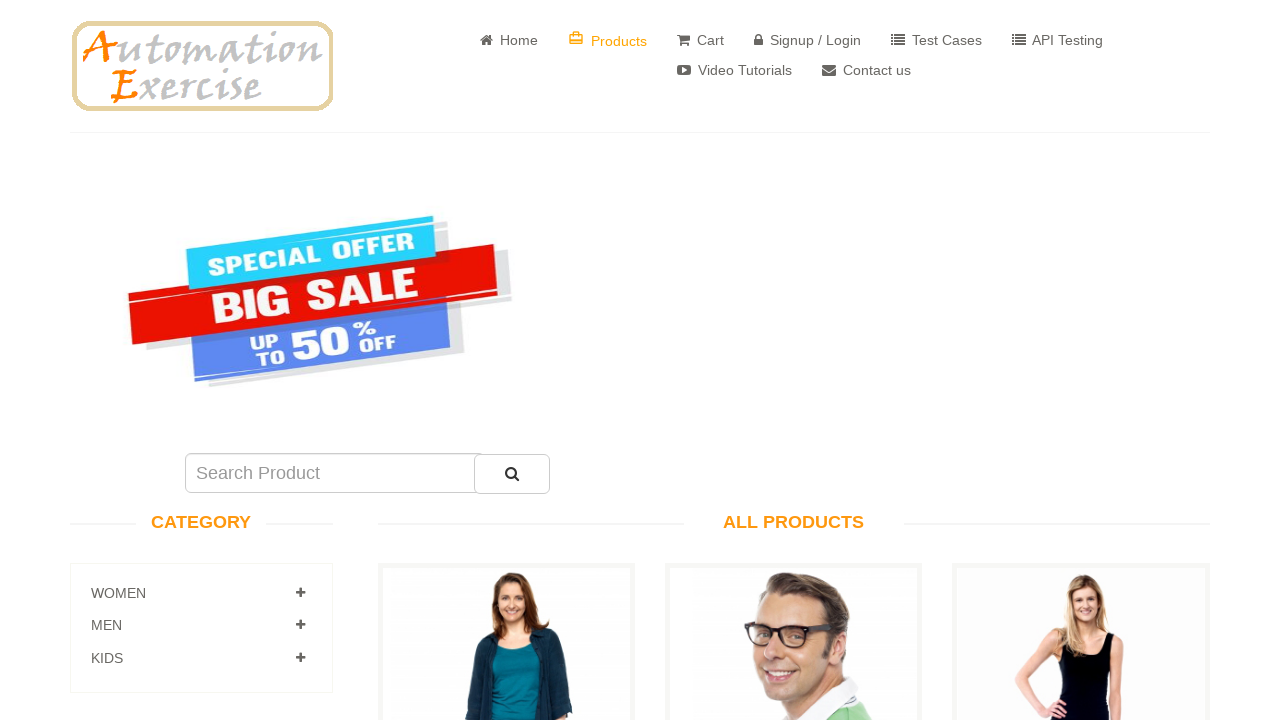

Waited for special offer element to load
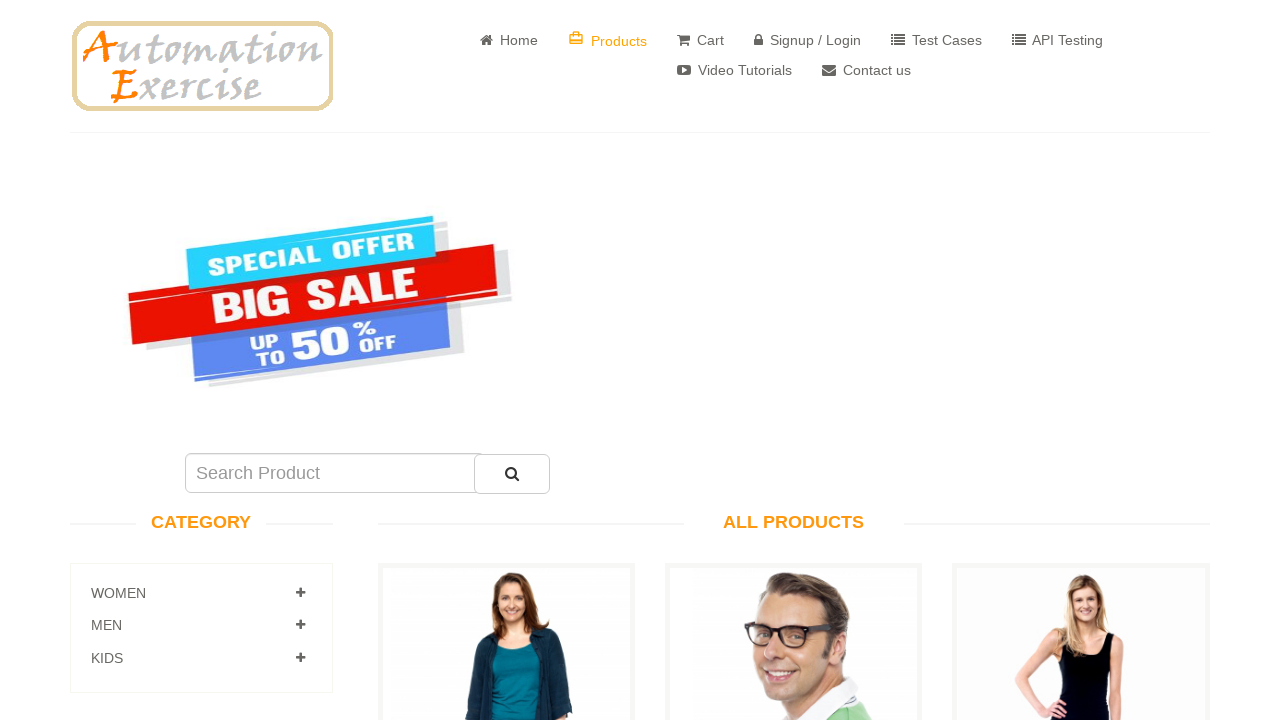

Verified special offer element visibility: True
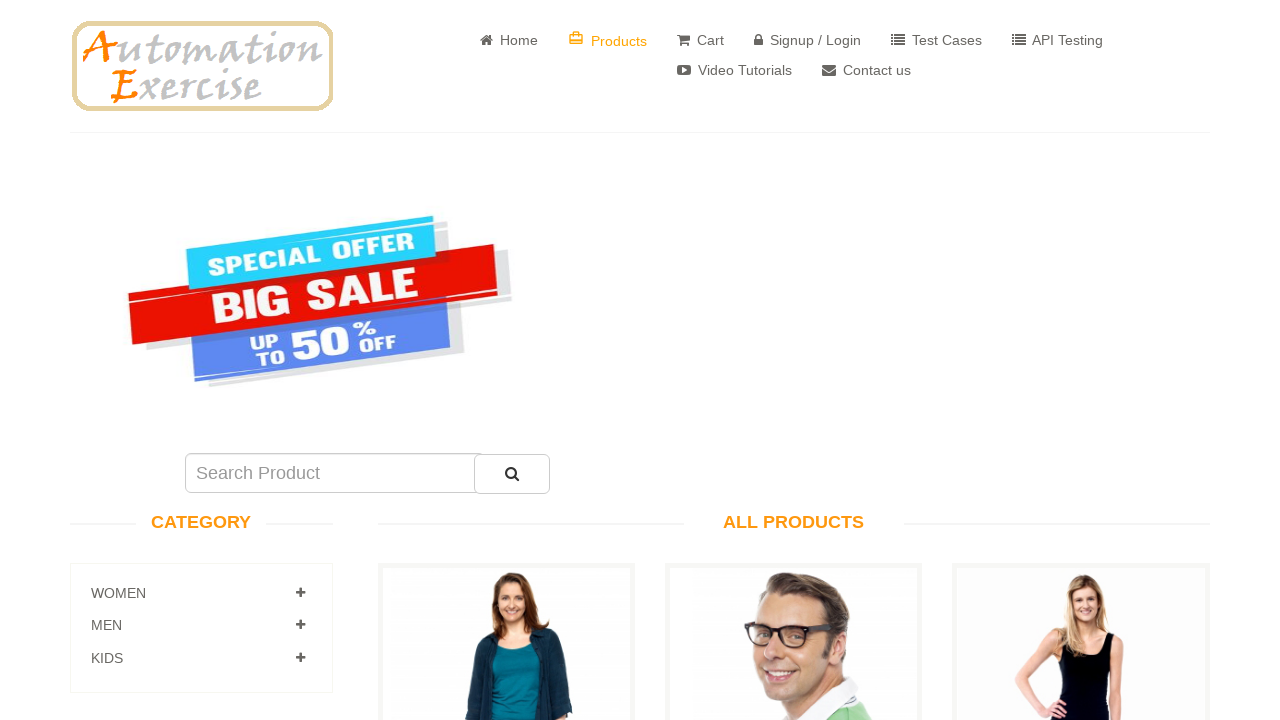

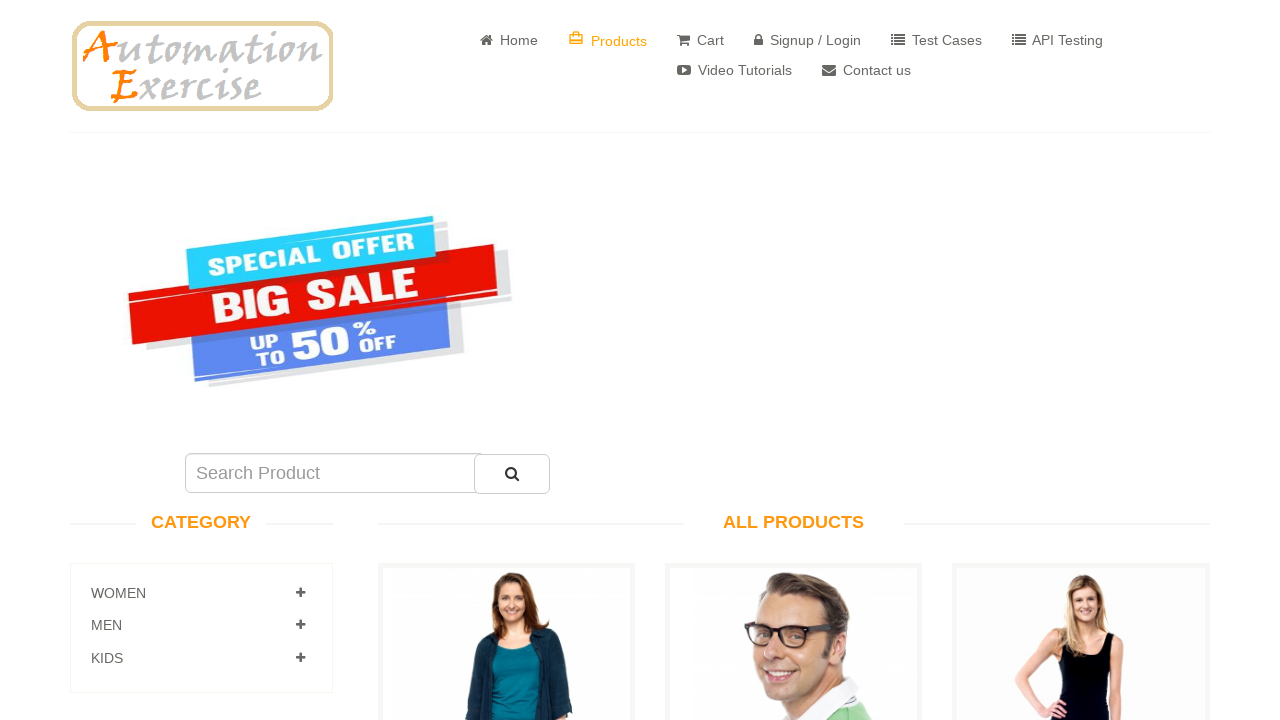